Tests checkbox functionality by navigating to the checkboxes page, selecting all unchecked checkboxes, and then navigating back to the homepage.

Starting URL: https://the-internet.herokuapp.com/

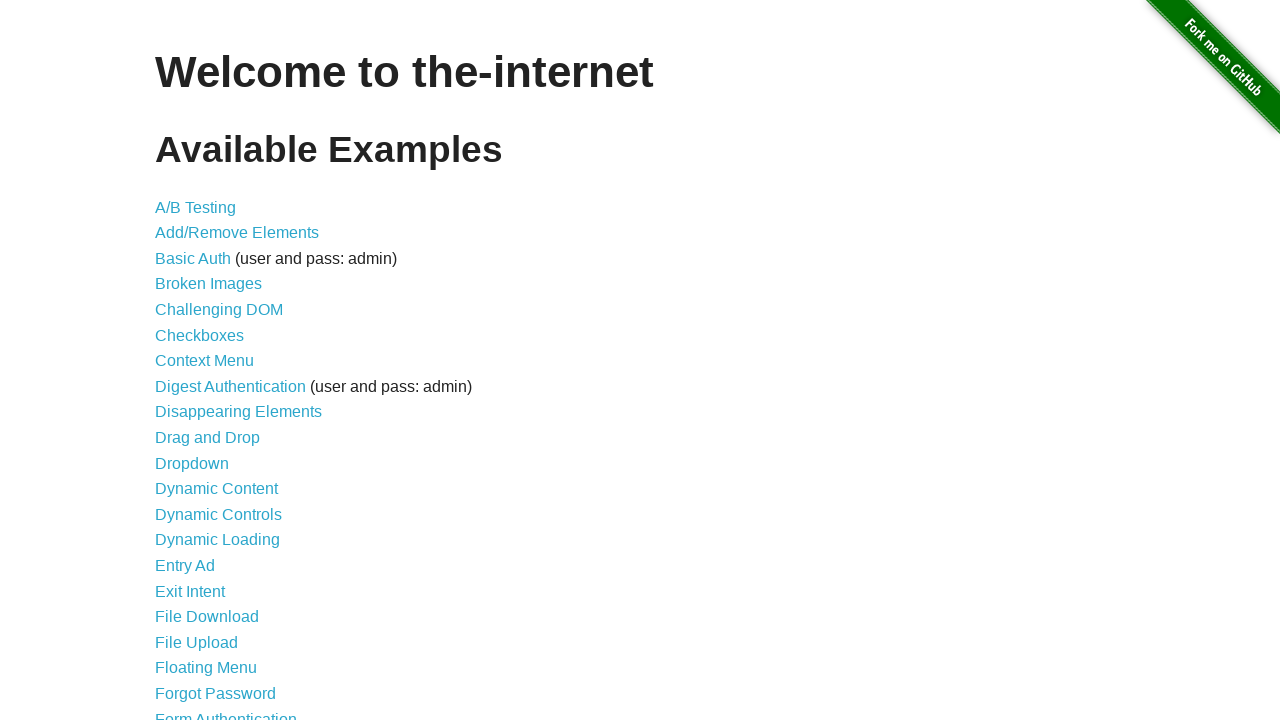

Clicked on the Checkboxes link at (200, 335) on text=Checkboxes
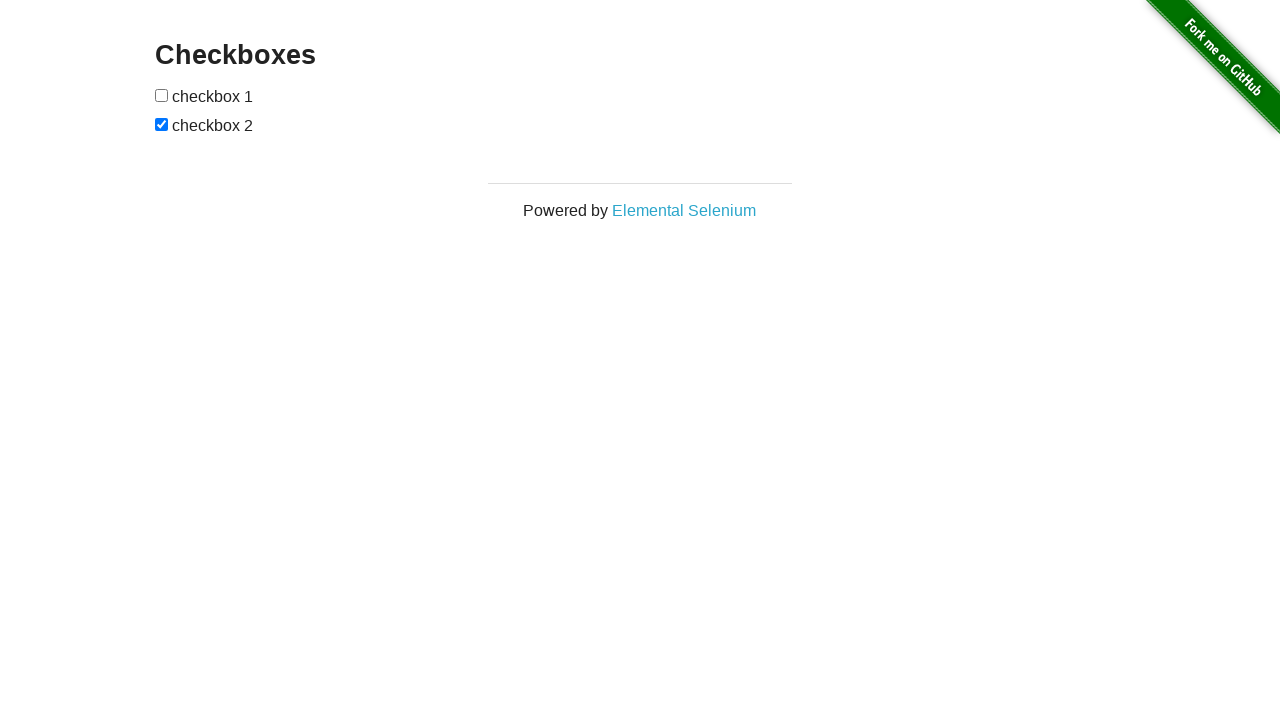

Checkboxes page loaded
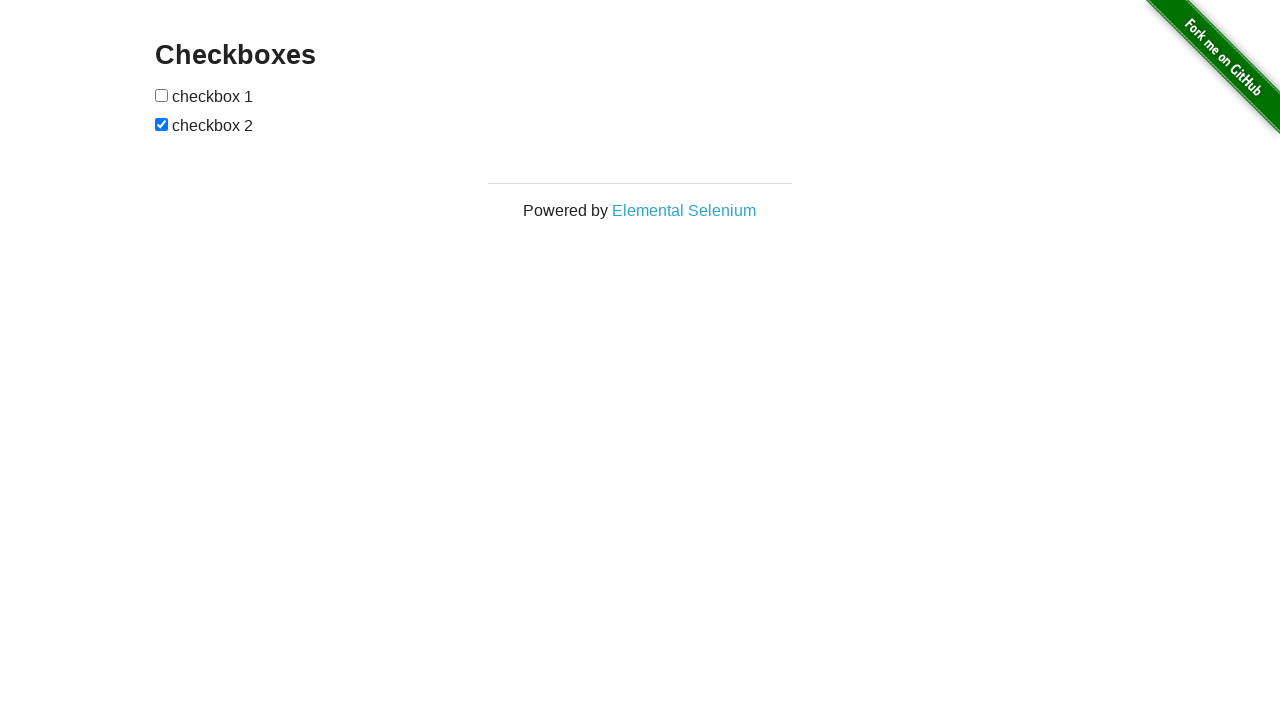

Clicked unchecked checkbox at index 0 at (162, 95) on input[type='checkbox'] >> nth=0
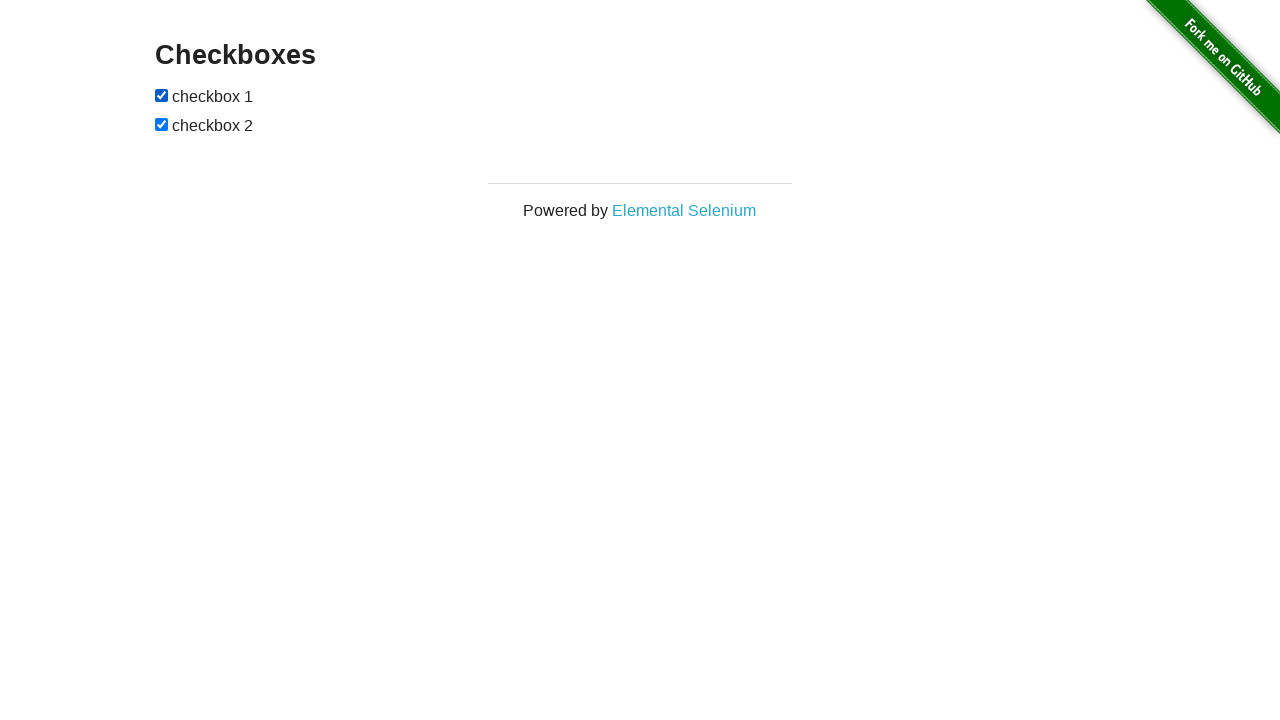

Navigated back to homepage
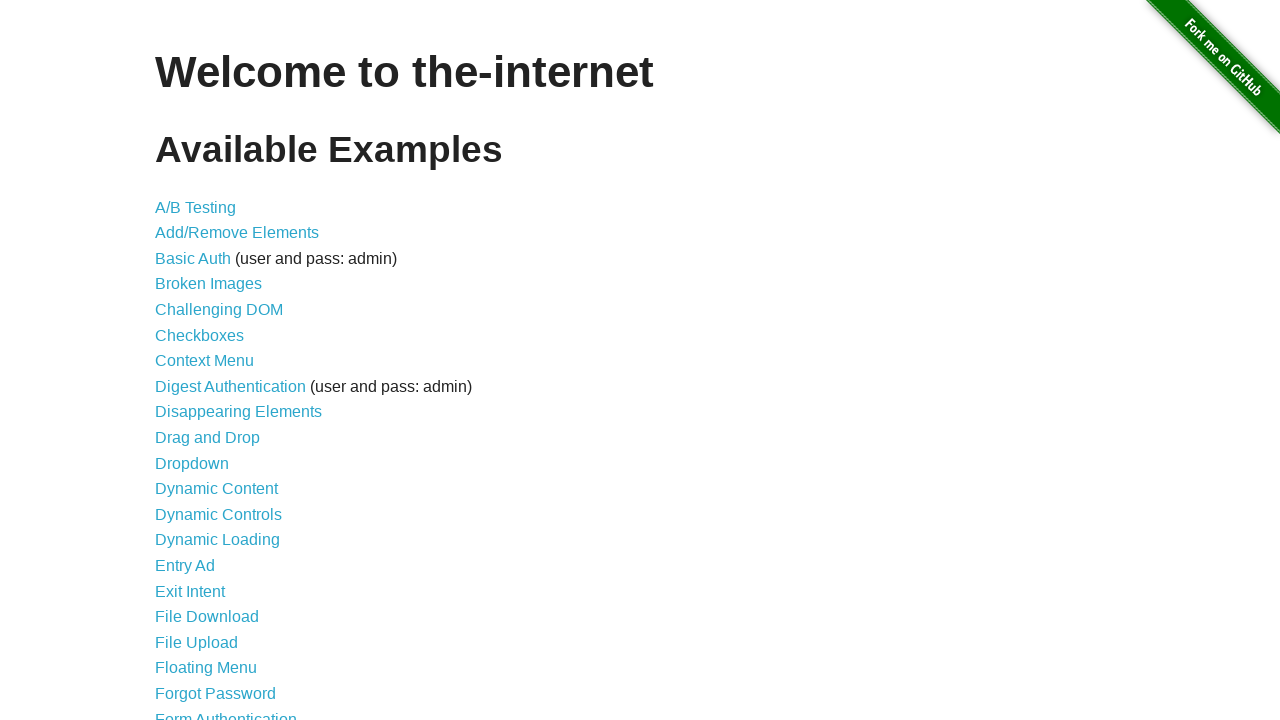

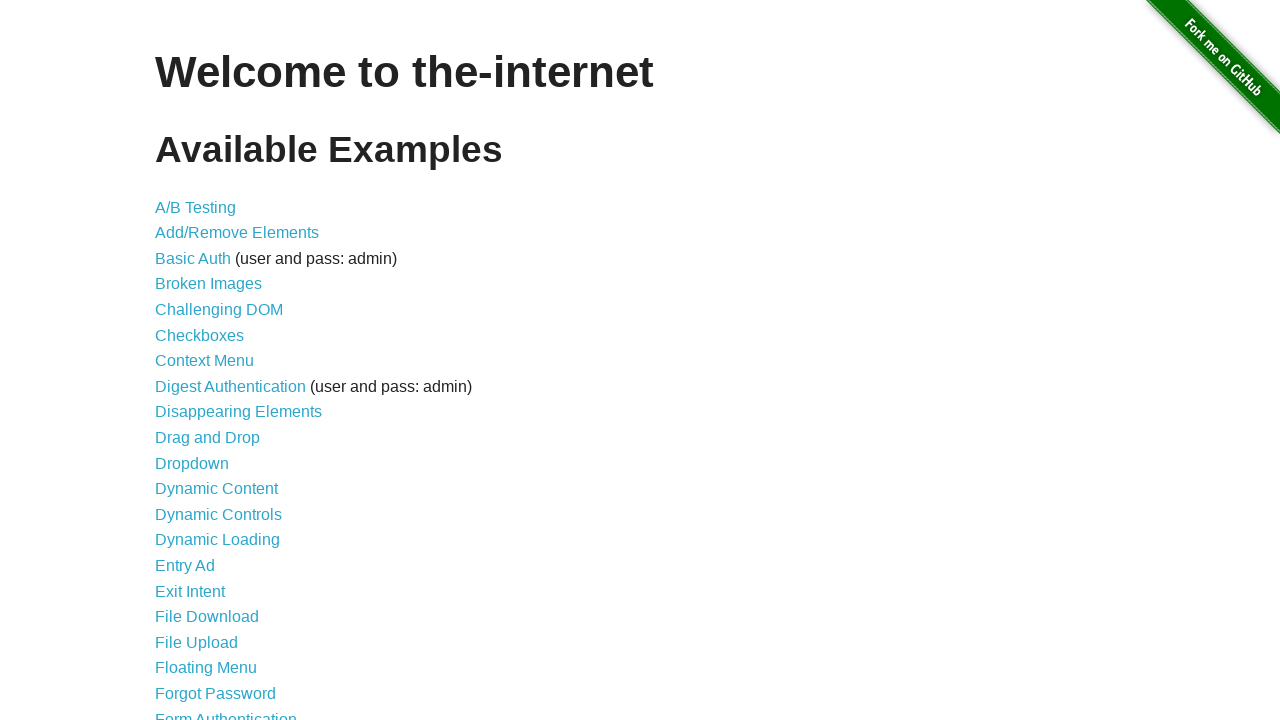